Fills out a Google Form with personal information including name, address, phone number, high school, GPA, and course interest, then submits the form.

Starting URL: https://forms.gle/qMFvYEouXZFPCtDB7

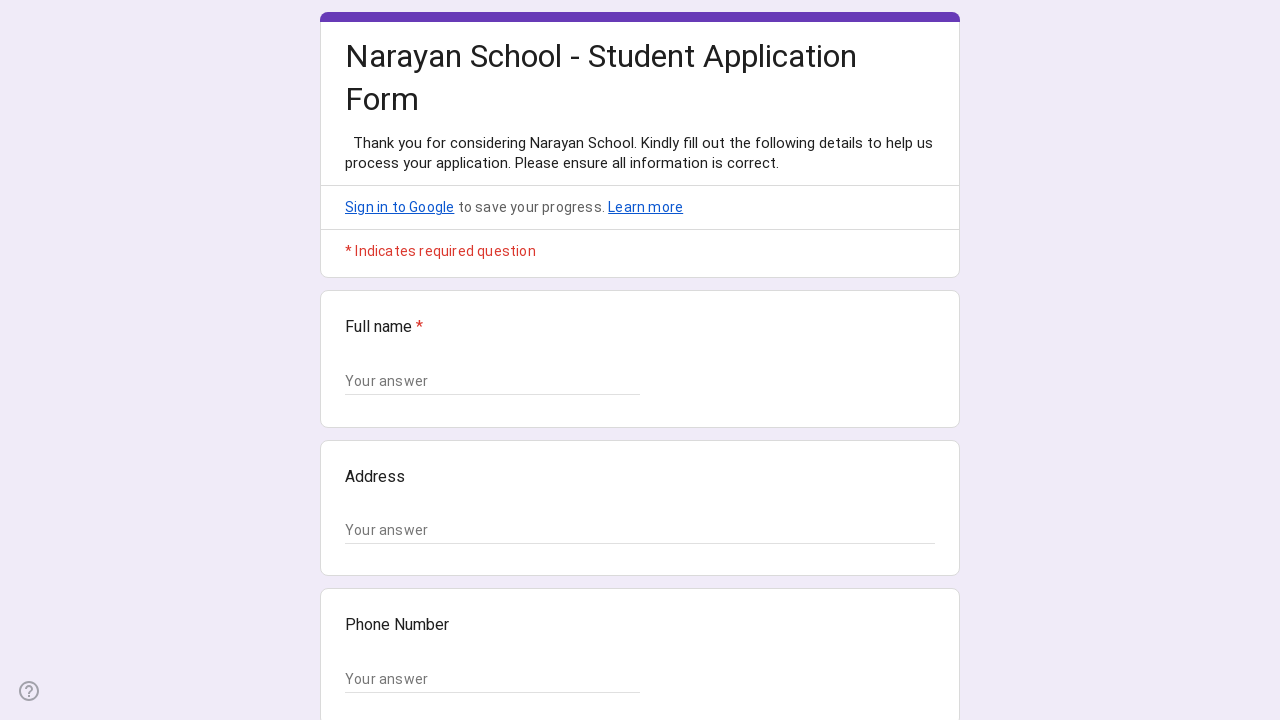

Waited for Google Form to load
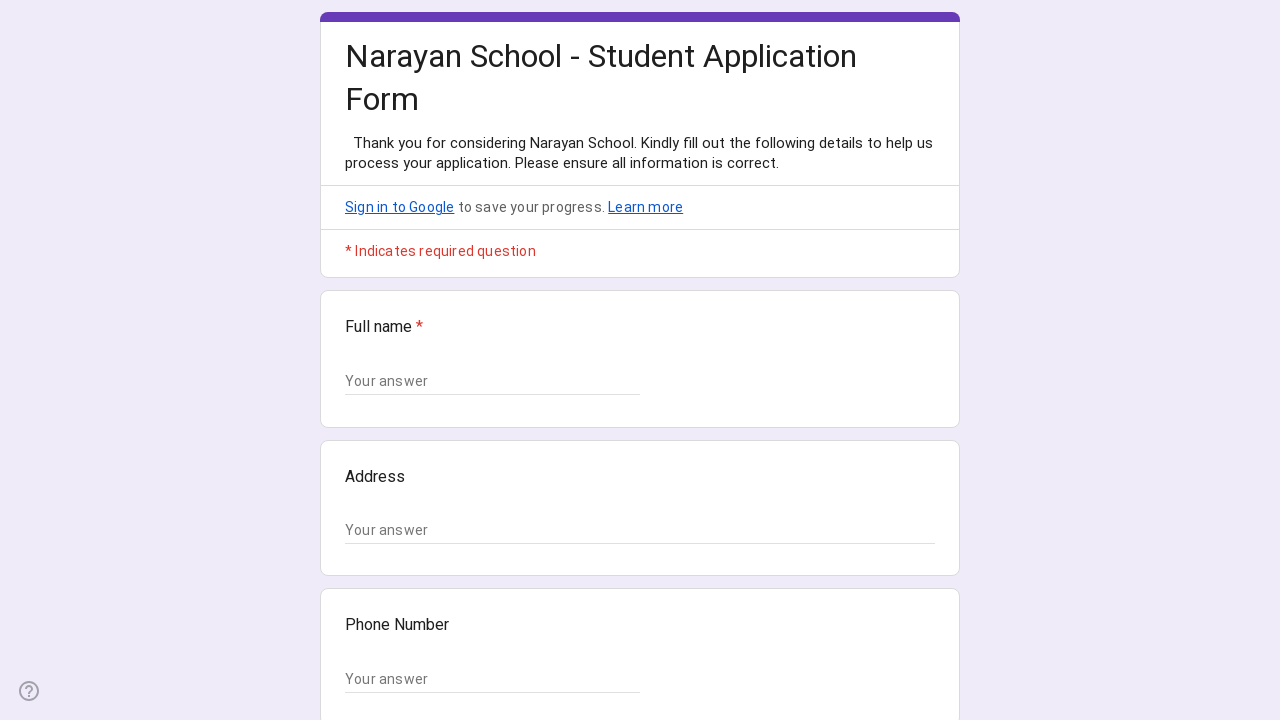

Filled name field with 'Sarah Mitchell' on input[type="text"] >> nth=0
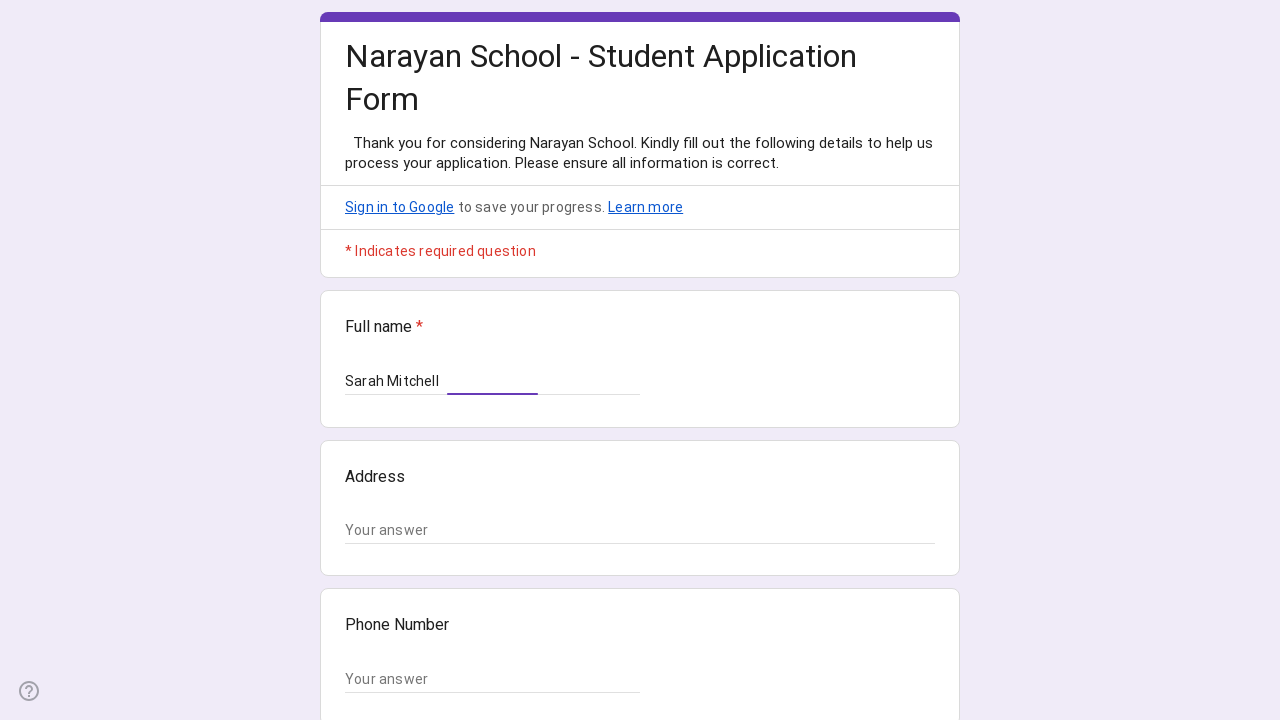

Filled address field with '742 Maple Avenue, Springfield, IL 62704' on textarea >> nth=0
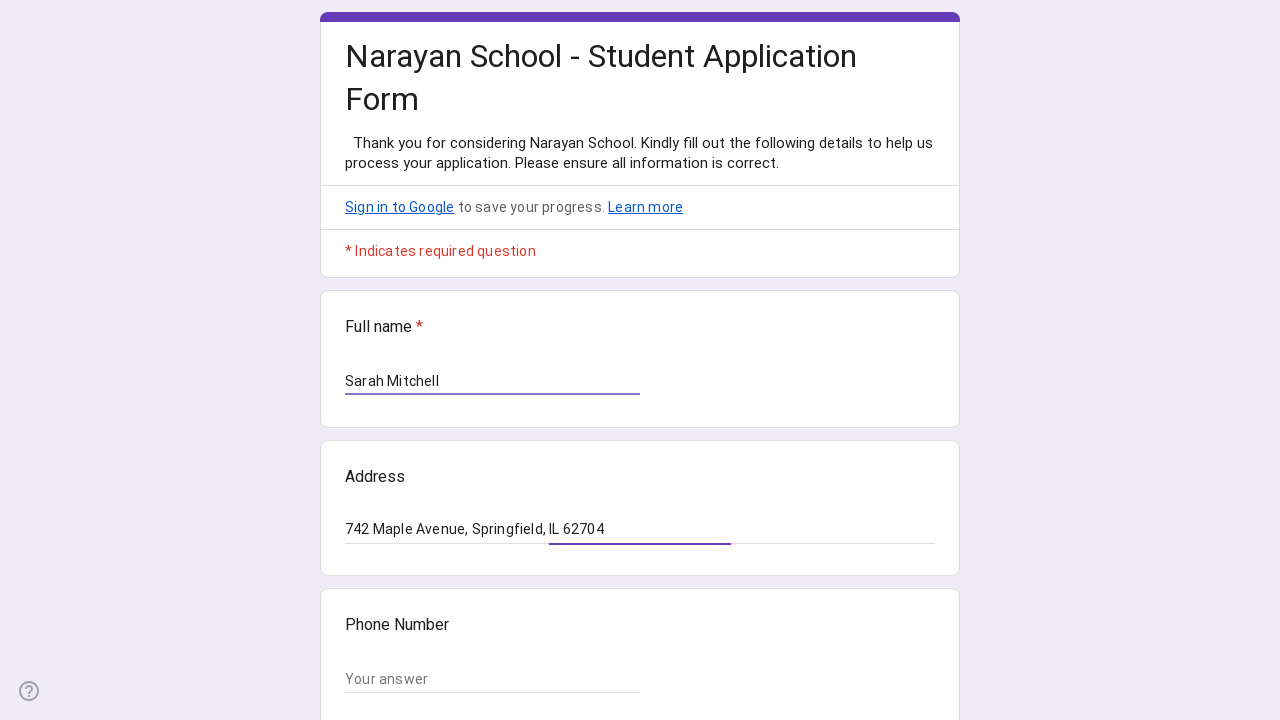

Filled phone number field with '2175559834' on input[type="text"] >> nth=1
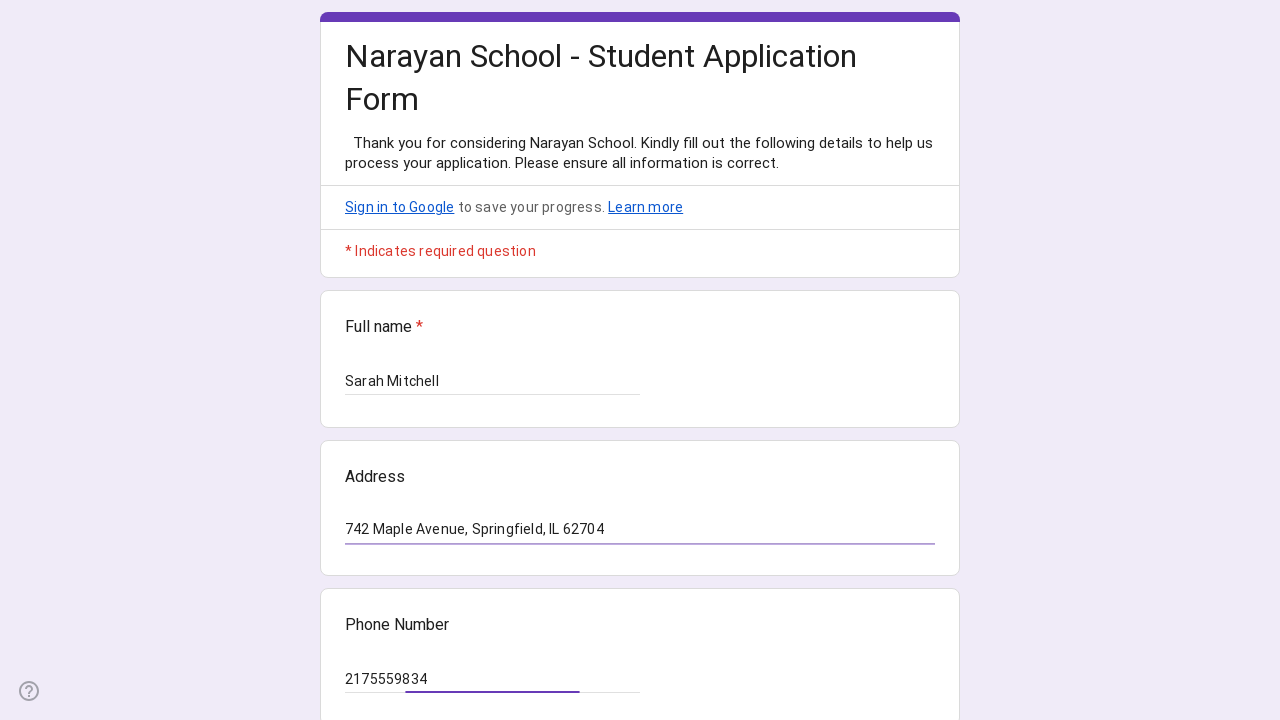

Filled high school field with 'Springfield Central High School' on input[type="text"] >> nth=2
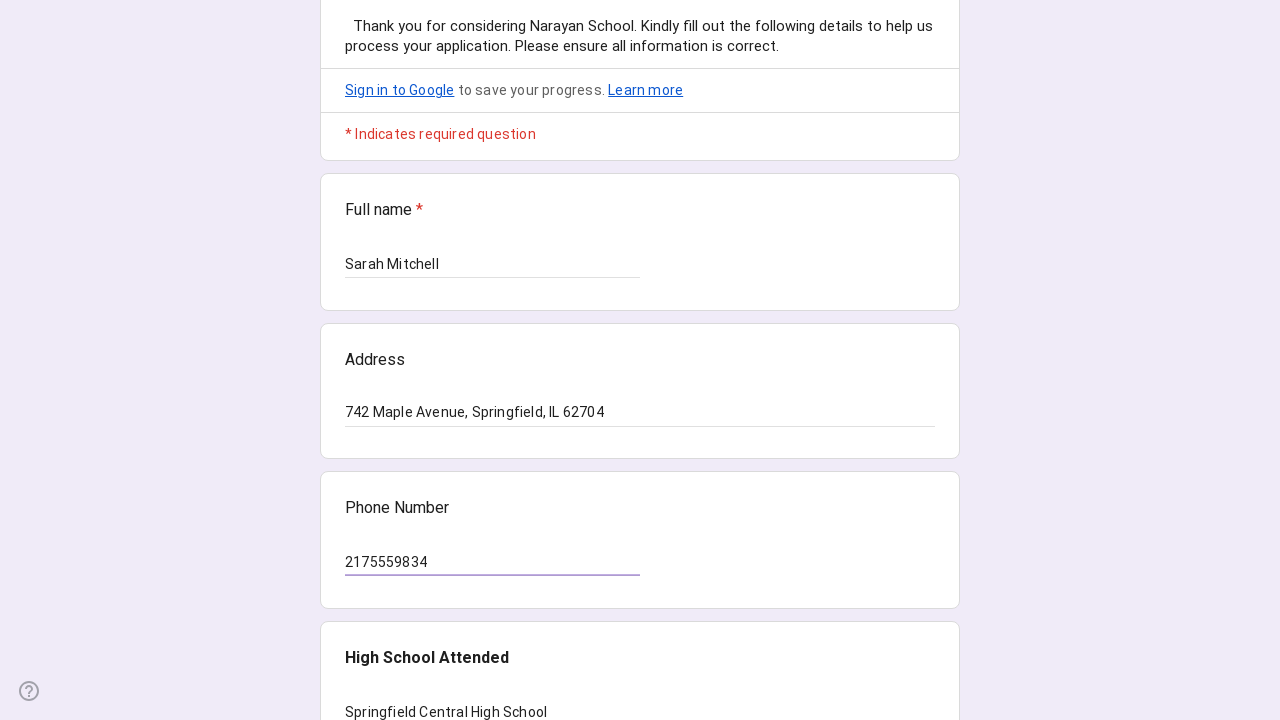

Filled GPA field with '3.75' on input[type="text"] >> nth=3
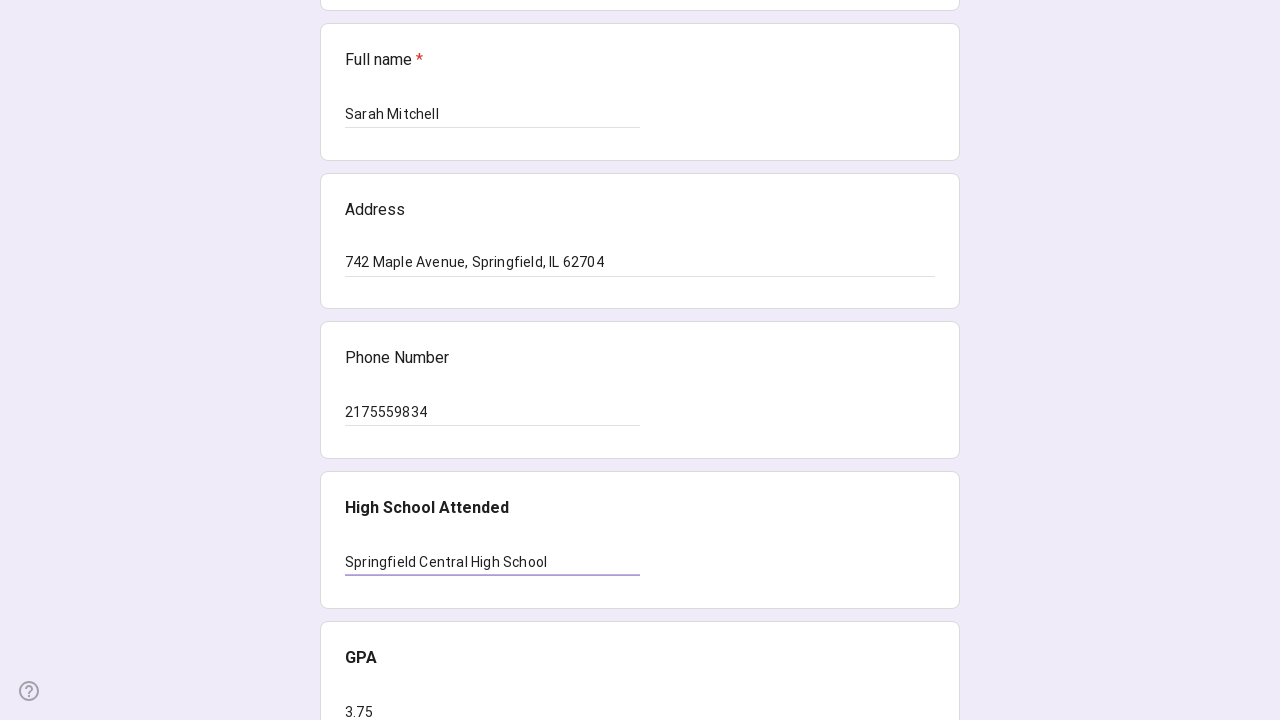

Selected Computer Science course interest at (355, 360) on xpath=//*[@id="i31"]/div[3]/div
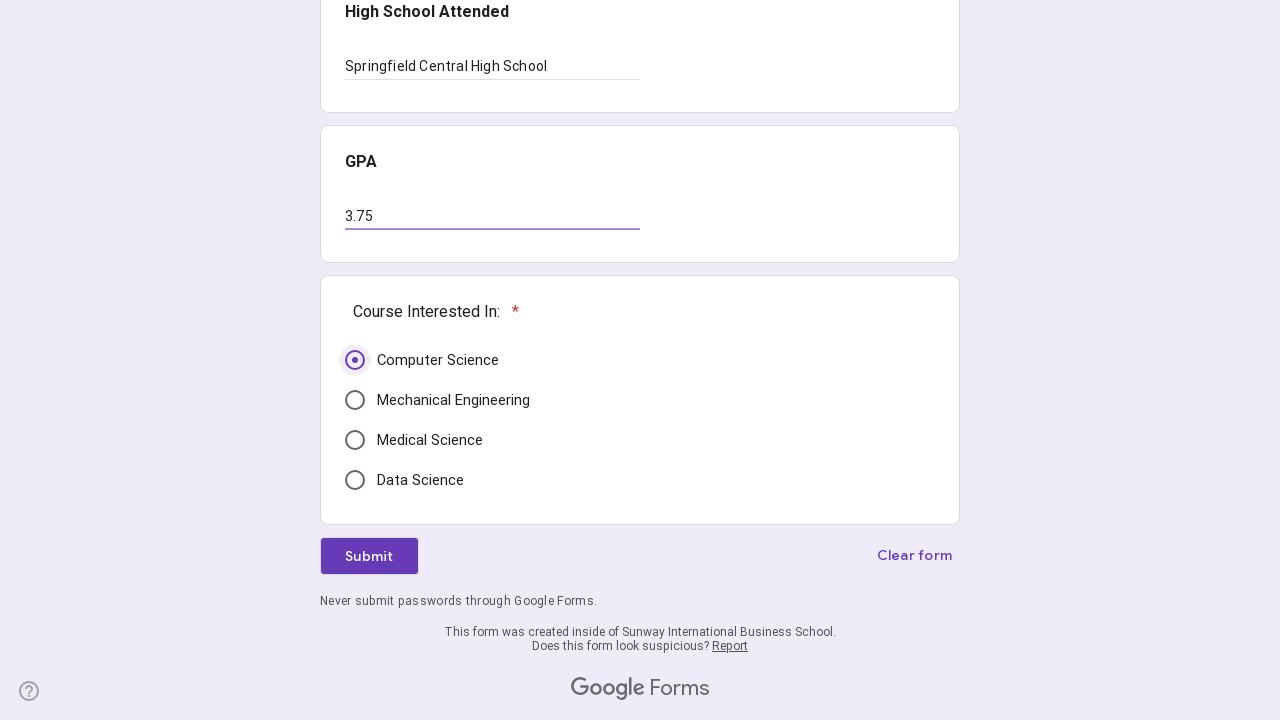

Clicked Submit button to submit the form at (369, 556) on xpath=//div[@role="button" and contains(.,"Submit")]
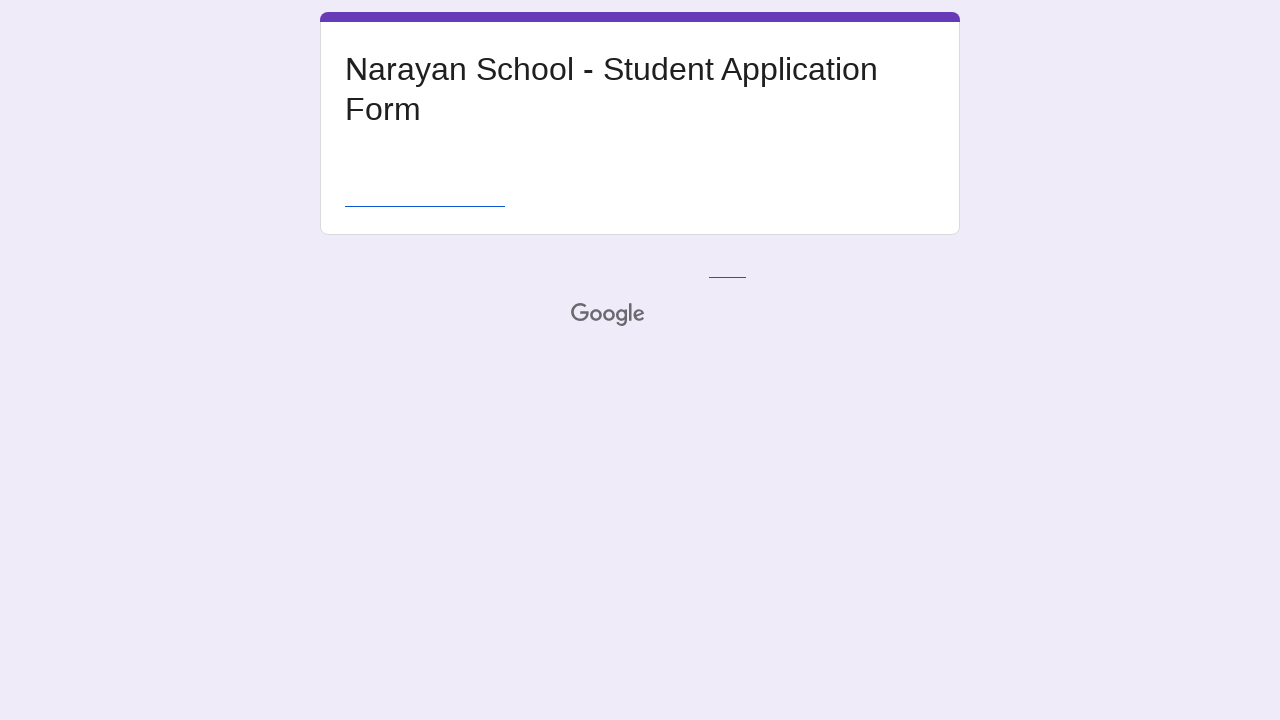

Form submission confirmed with success message
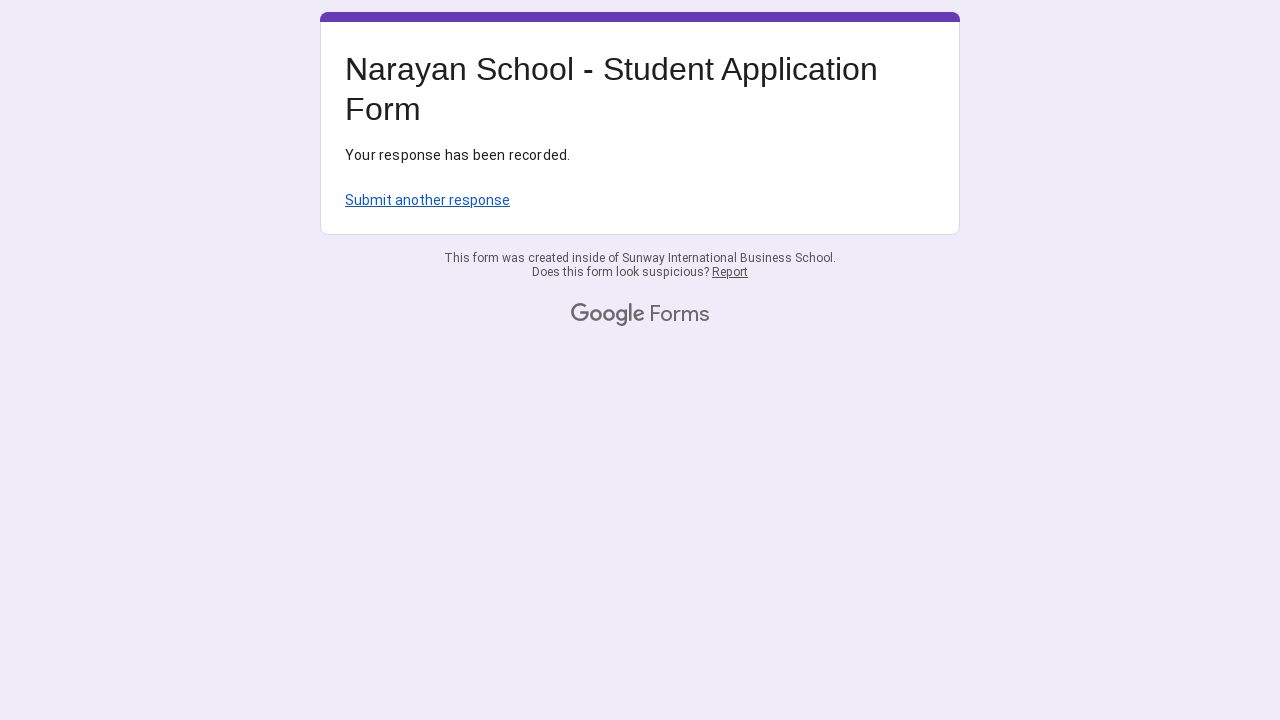

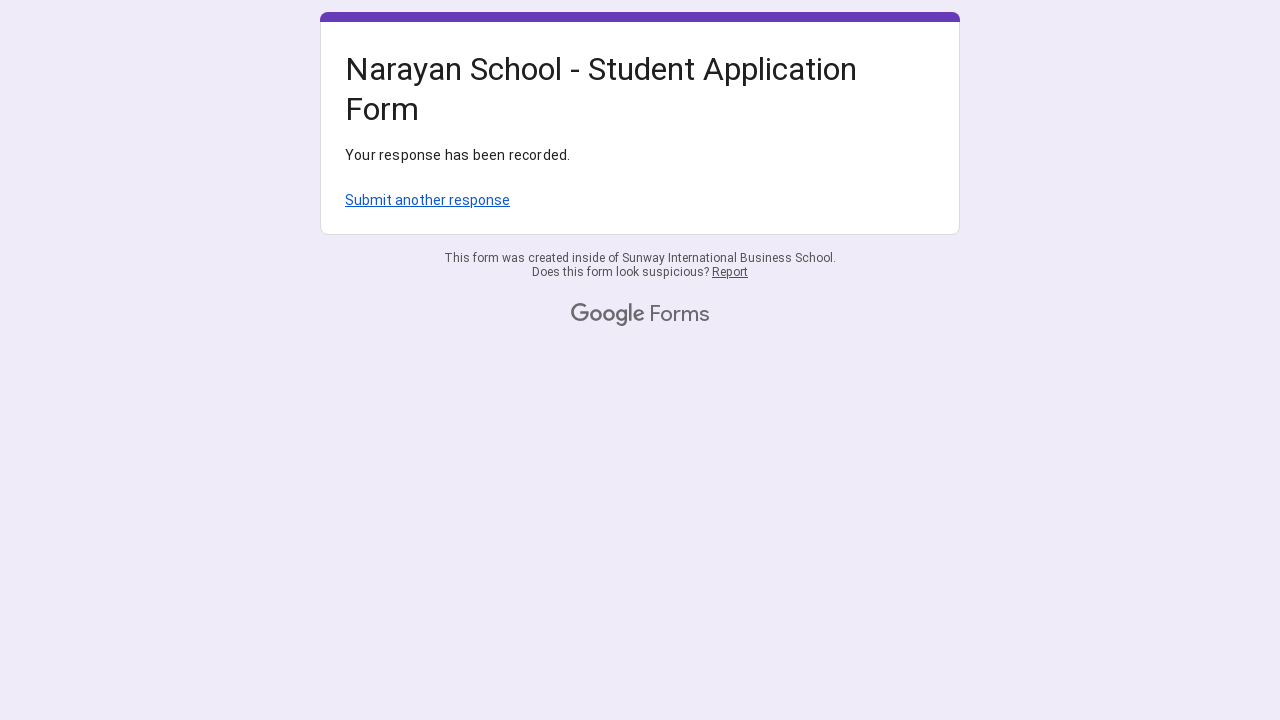